Tests a simple input form by entering text and submitting it, then verifying the result is displayed

Starting URL: https://www.qa-practice.com/elements/input/simple

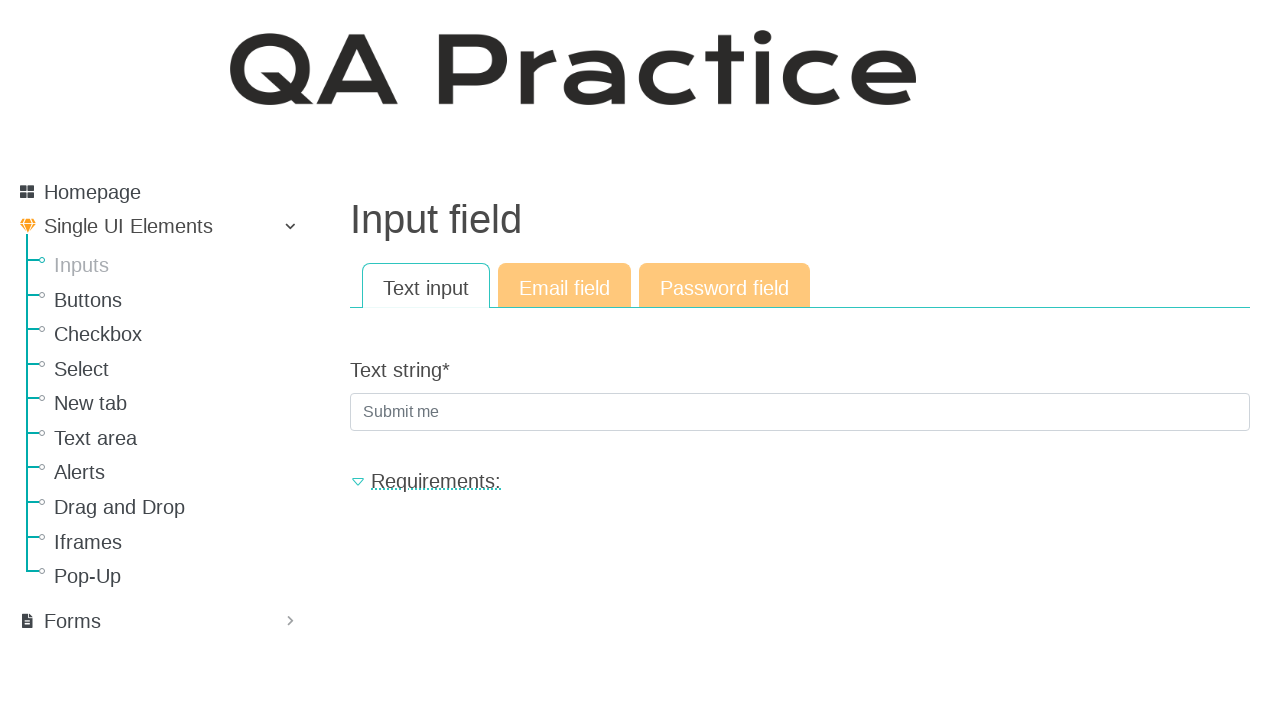

Input field selector loaded
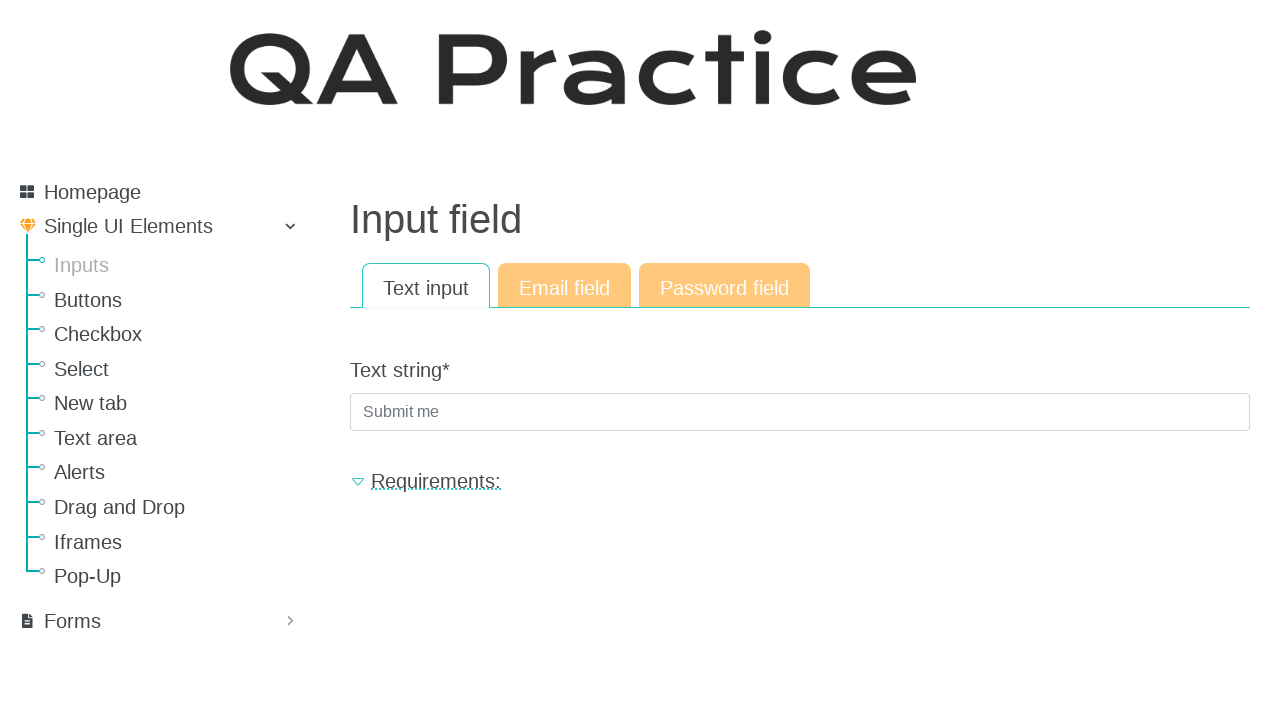

Filled input field with 'First_test_selenium' on #id_text_string
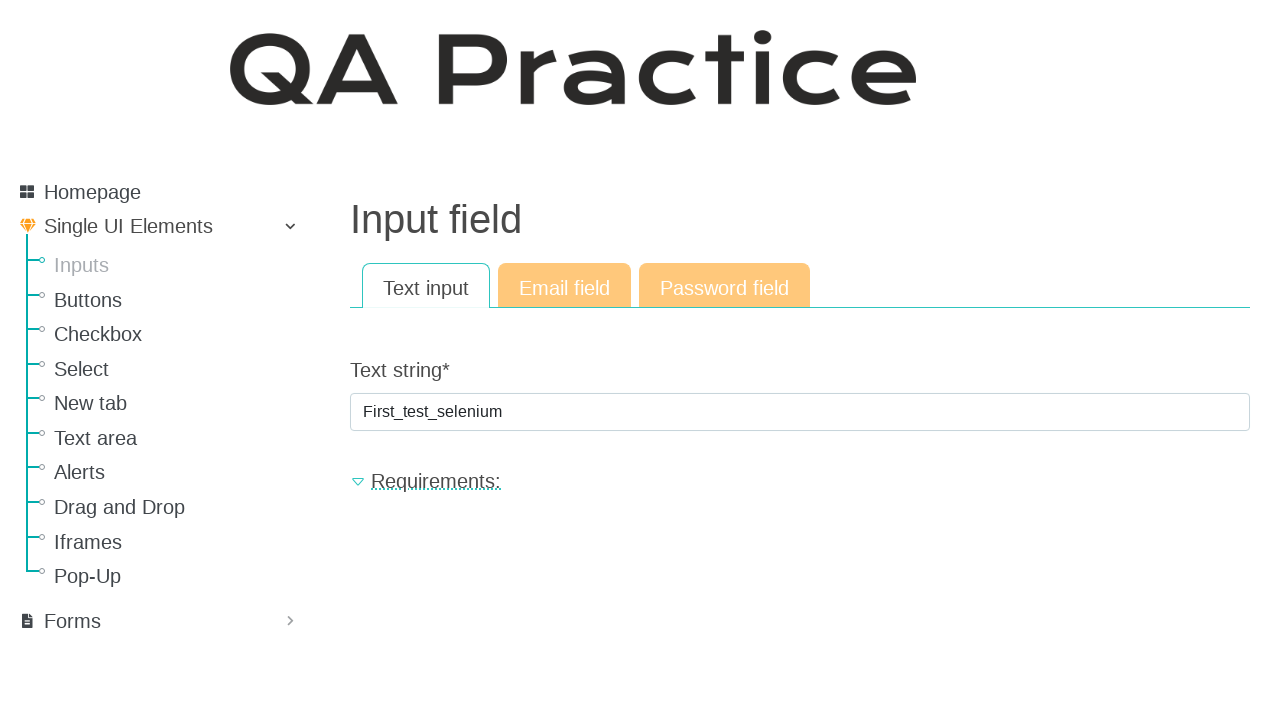

Pressed Enter to submit the form on #id_text_string
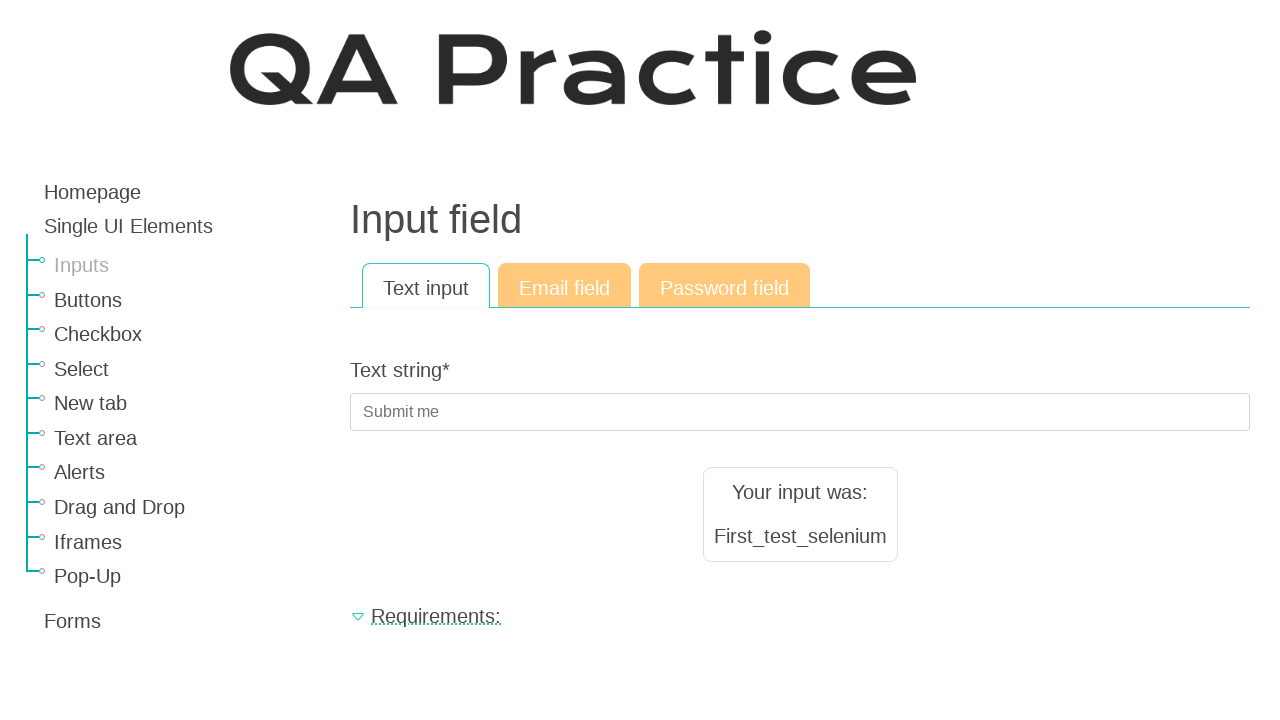

Result text appeared on the page
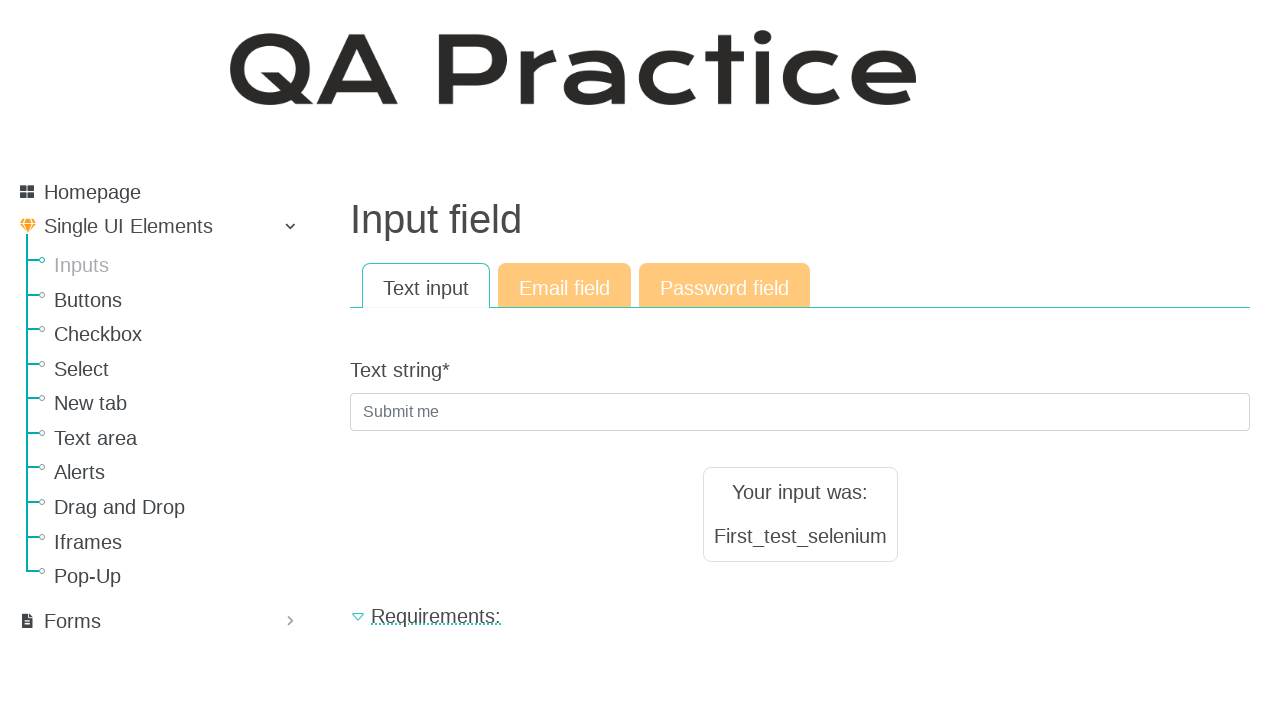

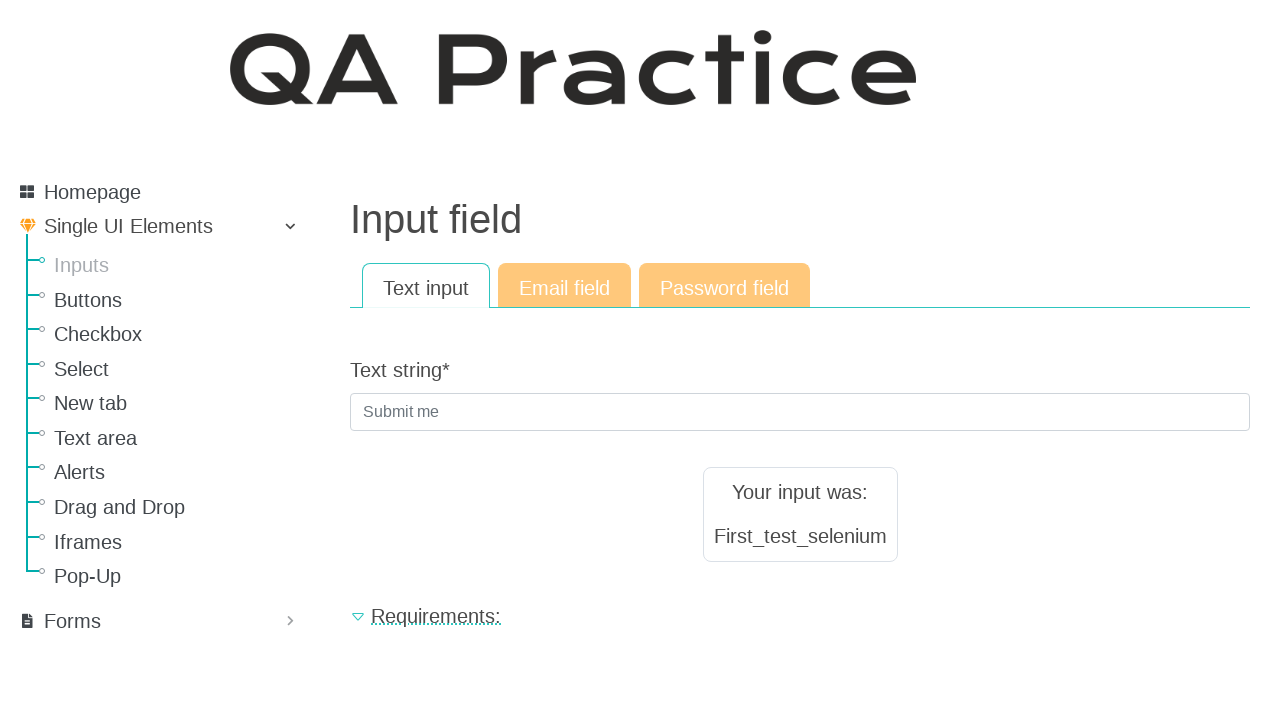